Tests that entering a valid number (65) with a non-perfect square root displays an alert with the result "8.06"

Starting URL: https://kristinek.github.io/site/tasks/enter_a_number

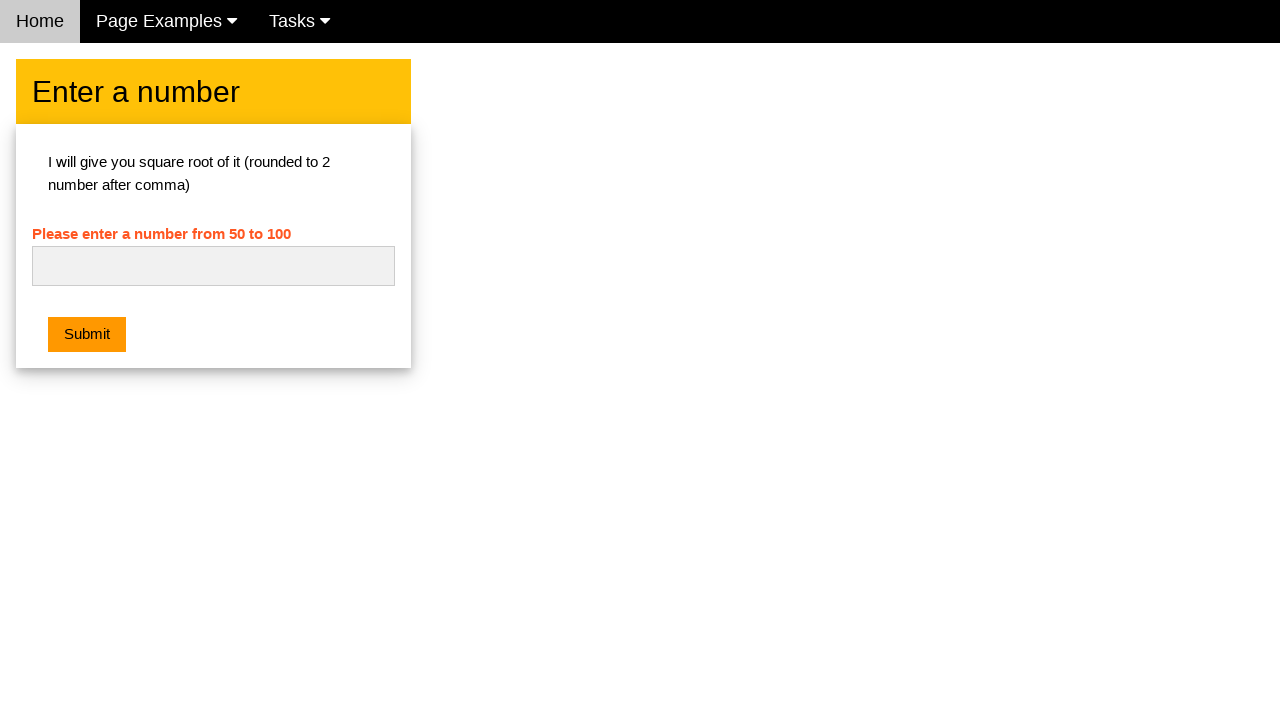

Cleared the number input field on #numb
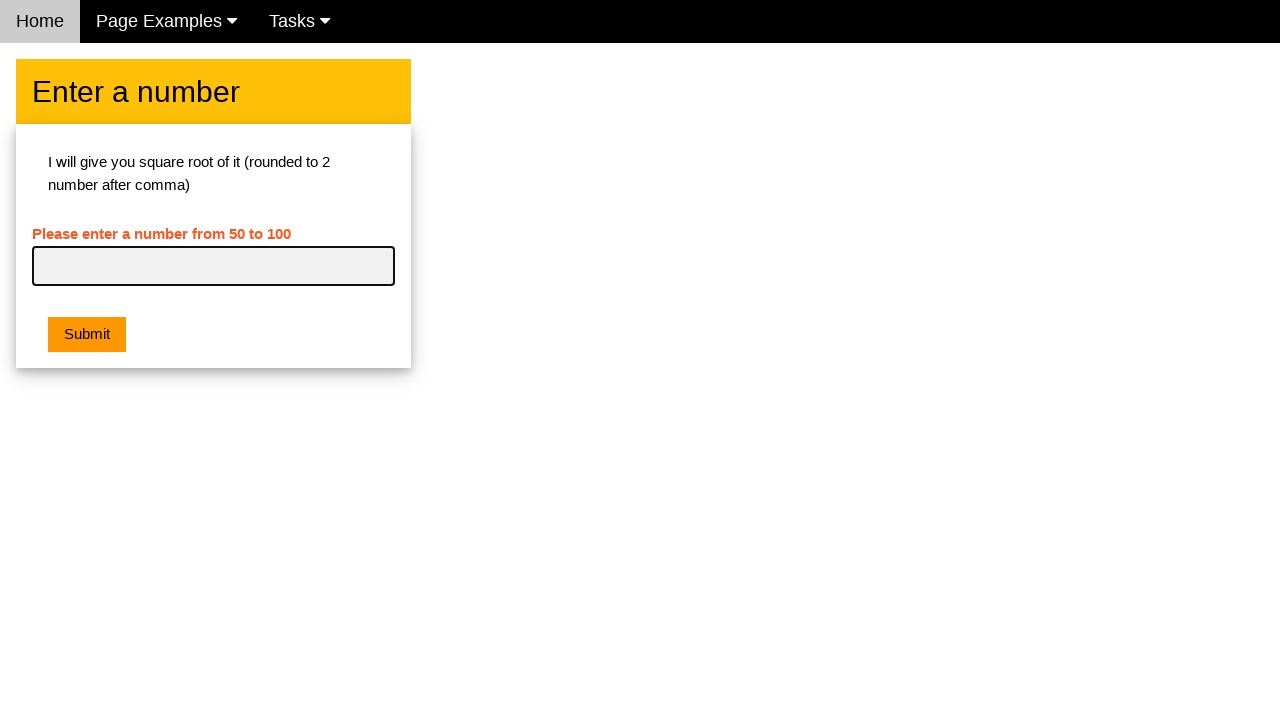

Filled number input field with '65' on #numb
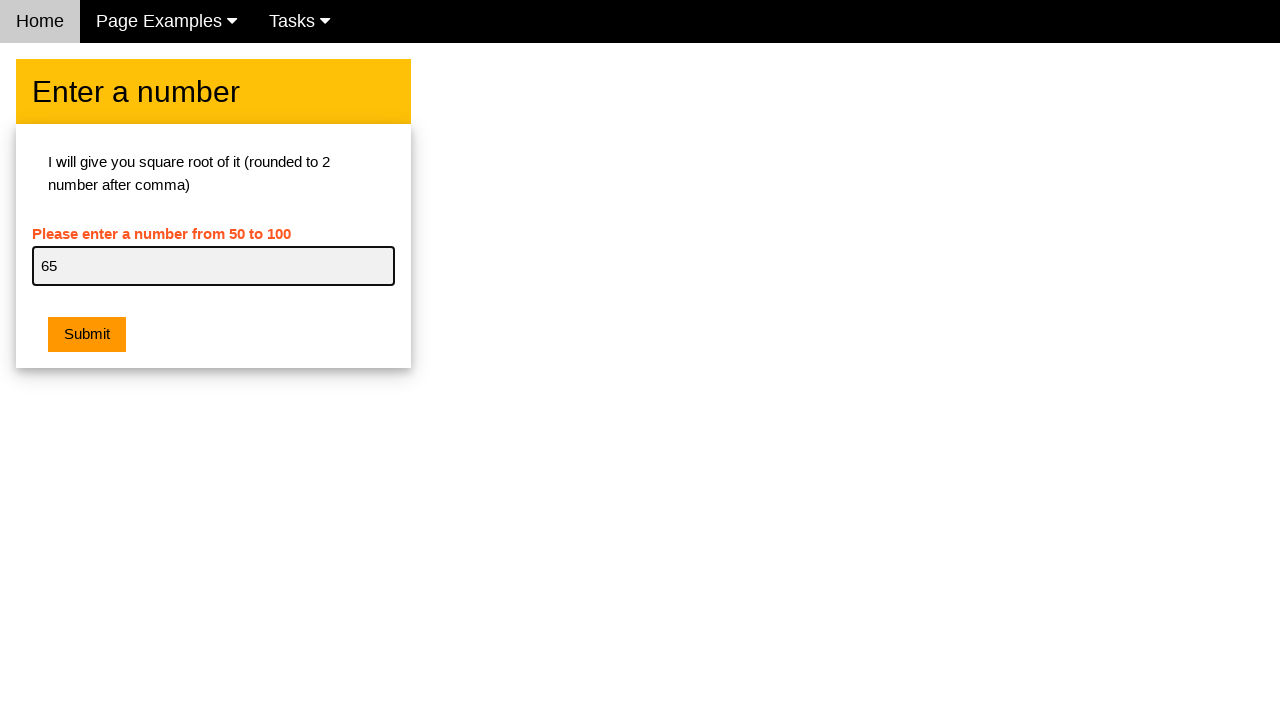

Set up dialog handler to capture alert messages
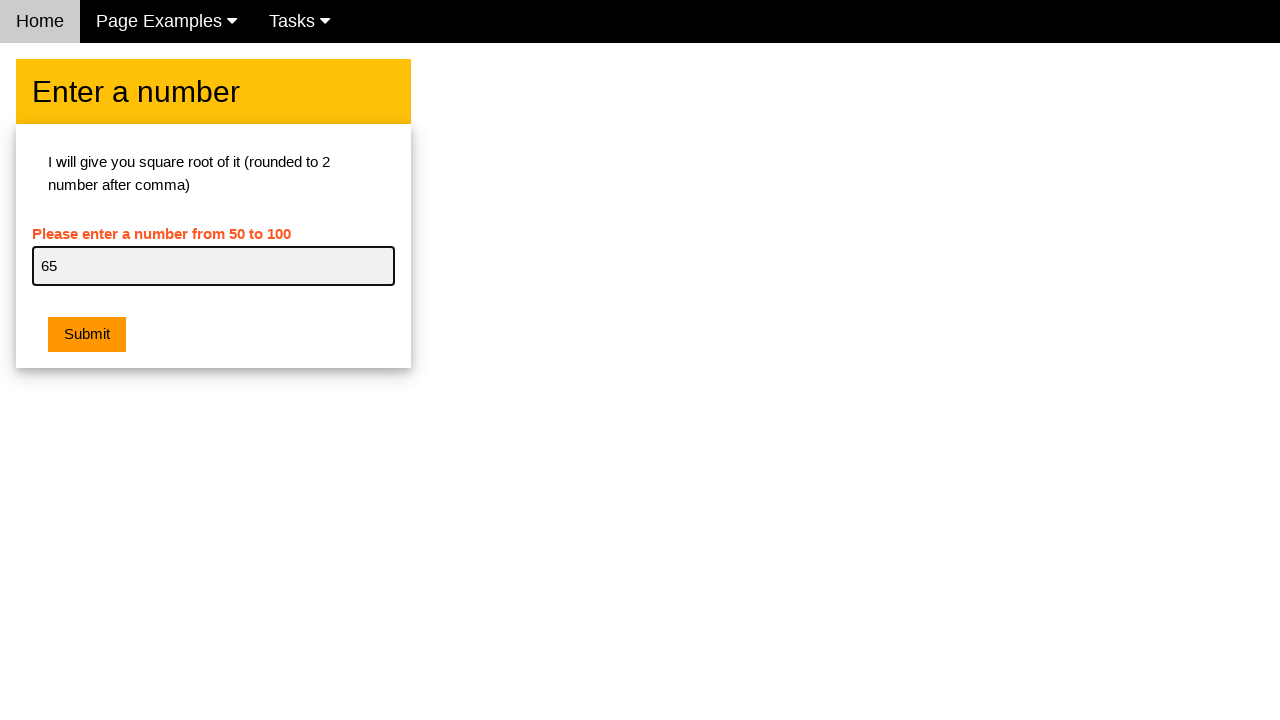

Clicked the Result button (w3-orange) at (87, 335) on .w3-orange
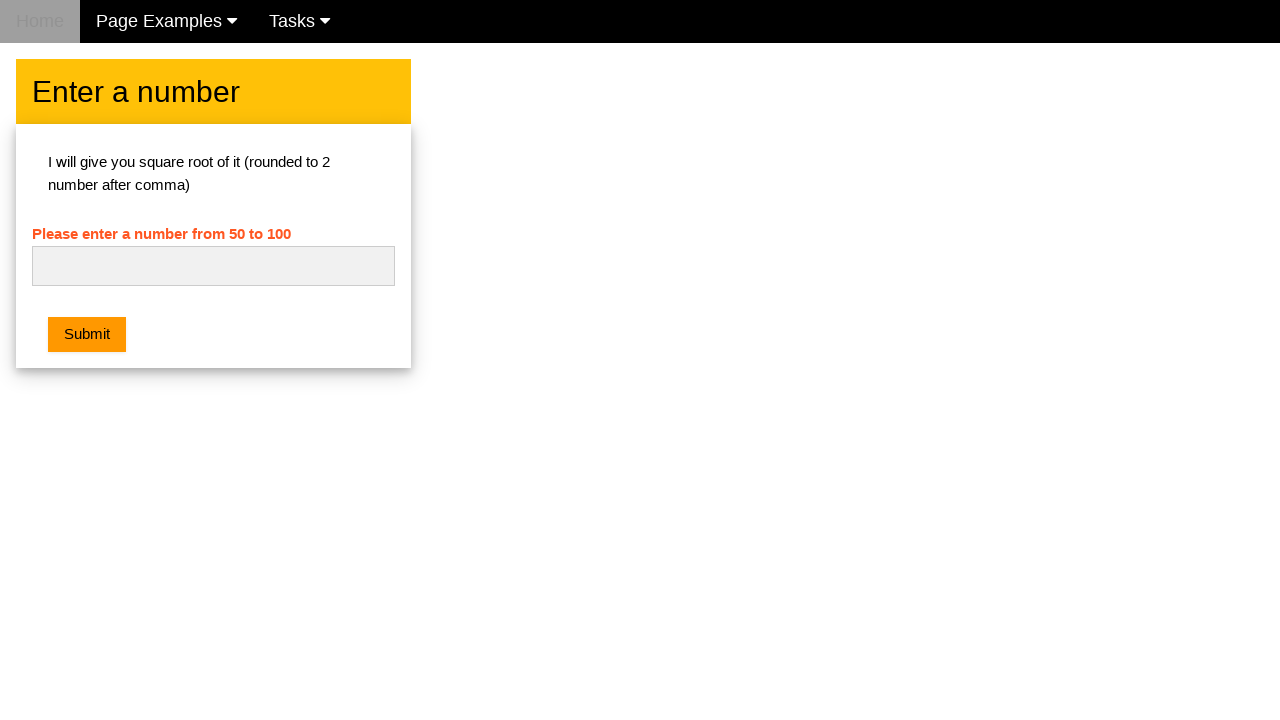

Waited 500ms for alert to be processed
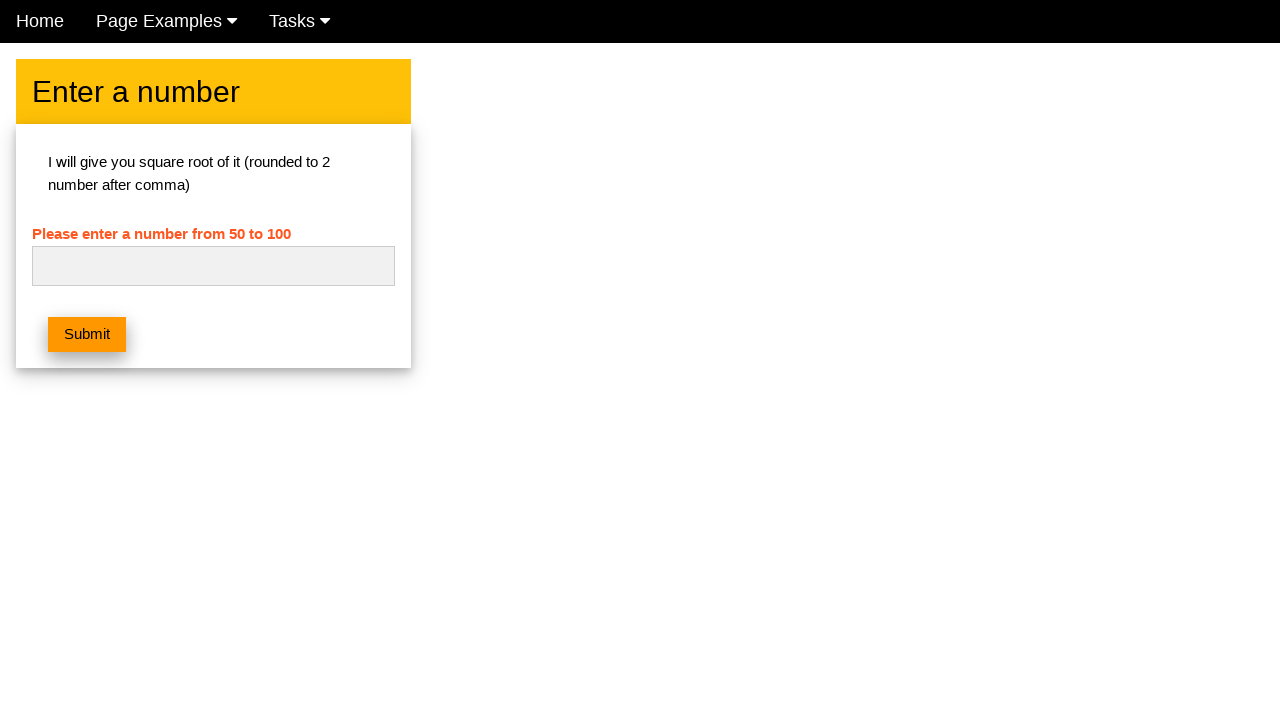

Verified that an alert appeared
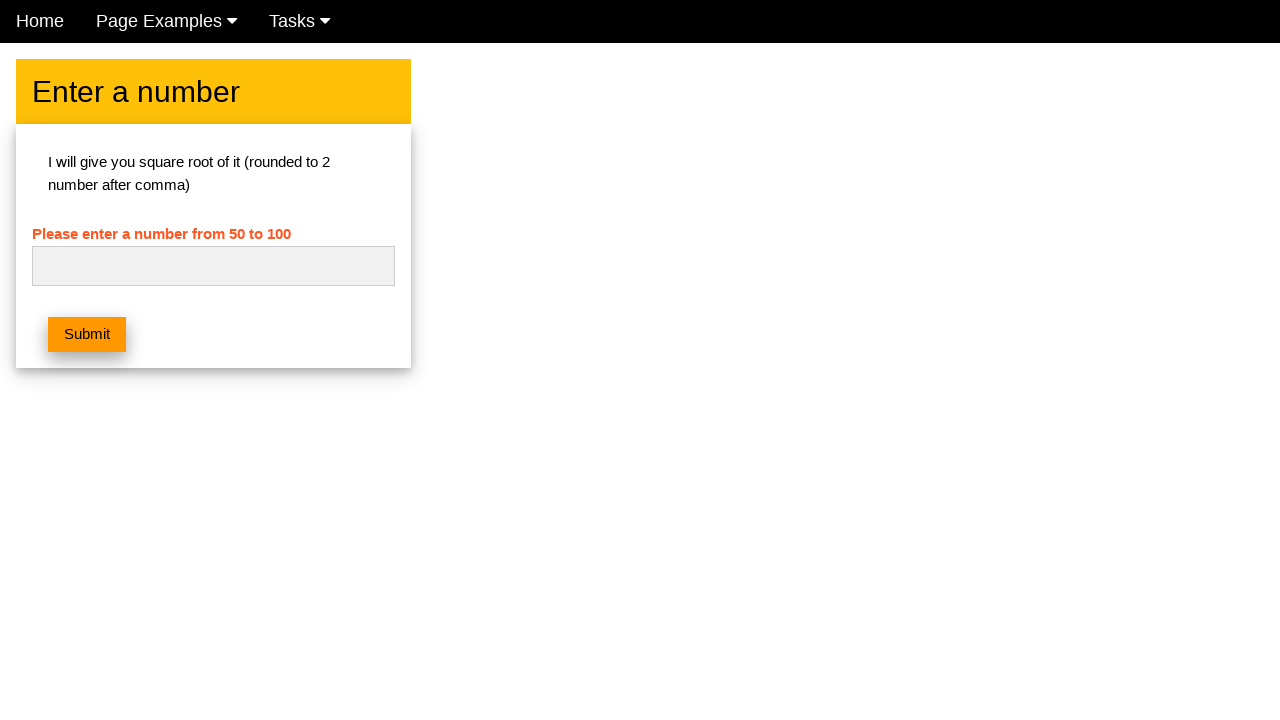

Verified alert message contains '8.06' for square root of 65
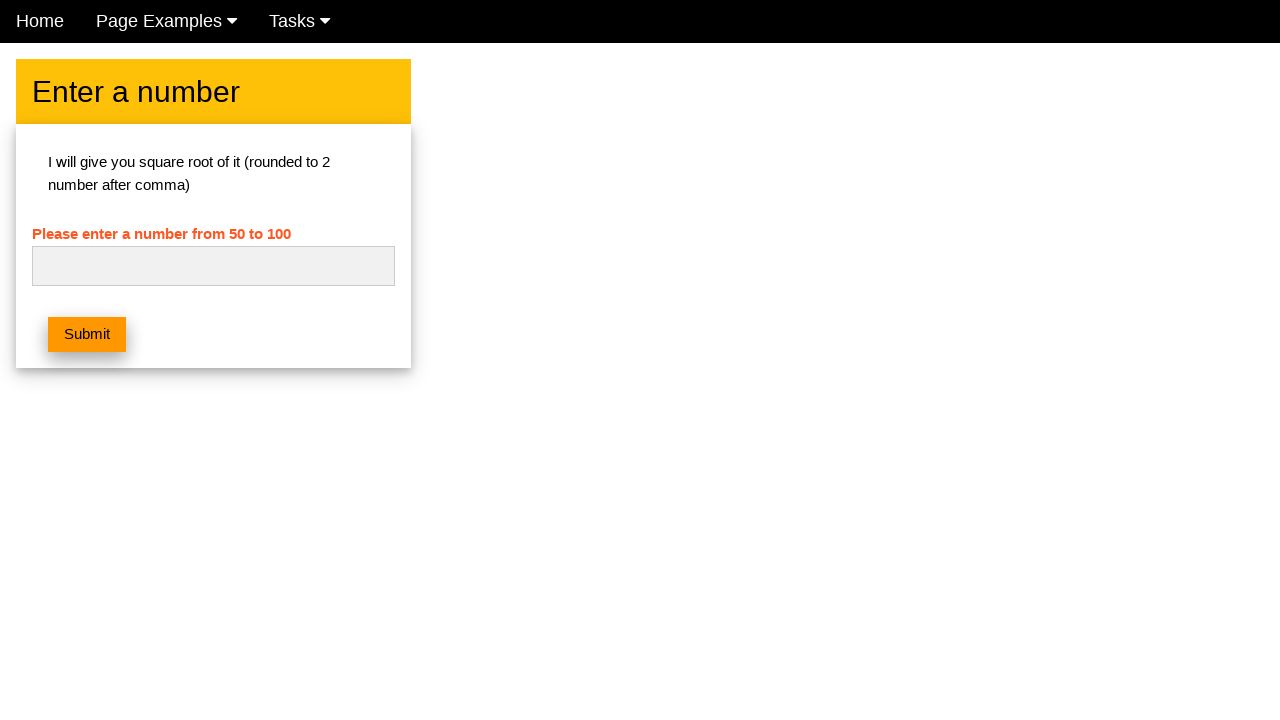

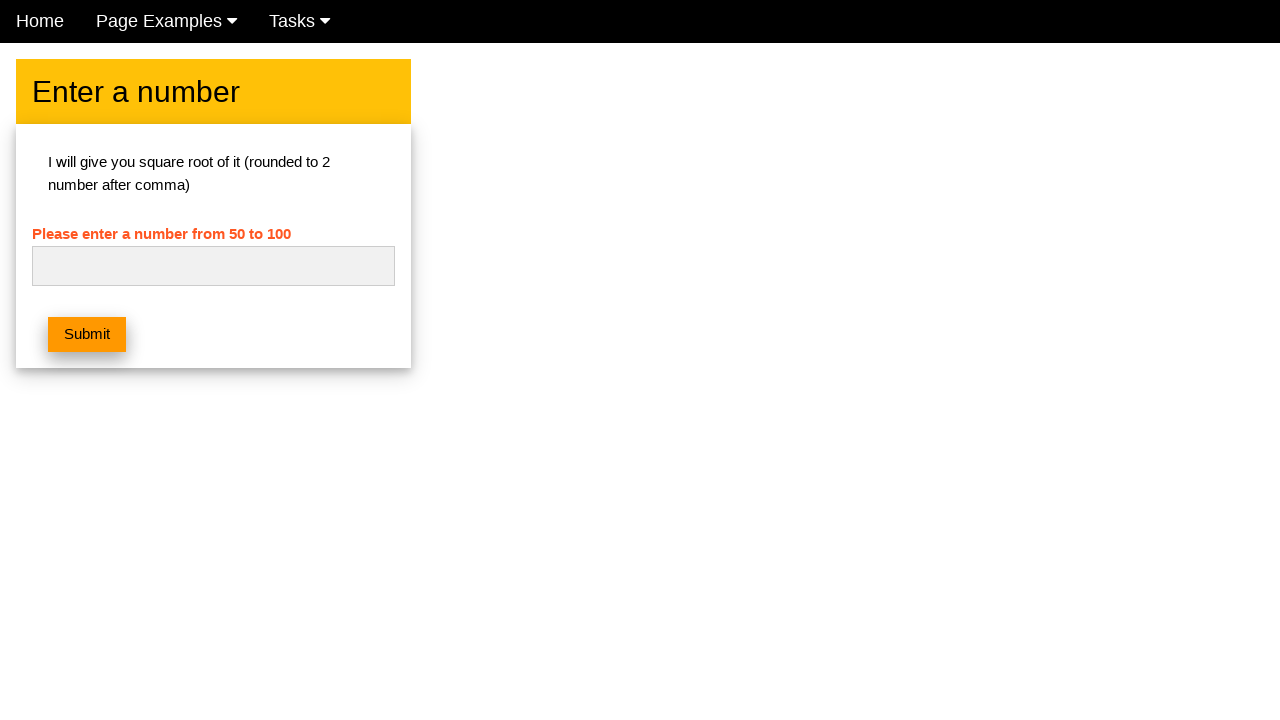